Tests a registration form by filling in first name, last name, and email fields, then submits the form and verifies the success message is displayed.

Starting URL: http://suninjuly.github.io/registration1.html

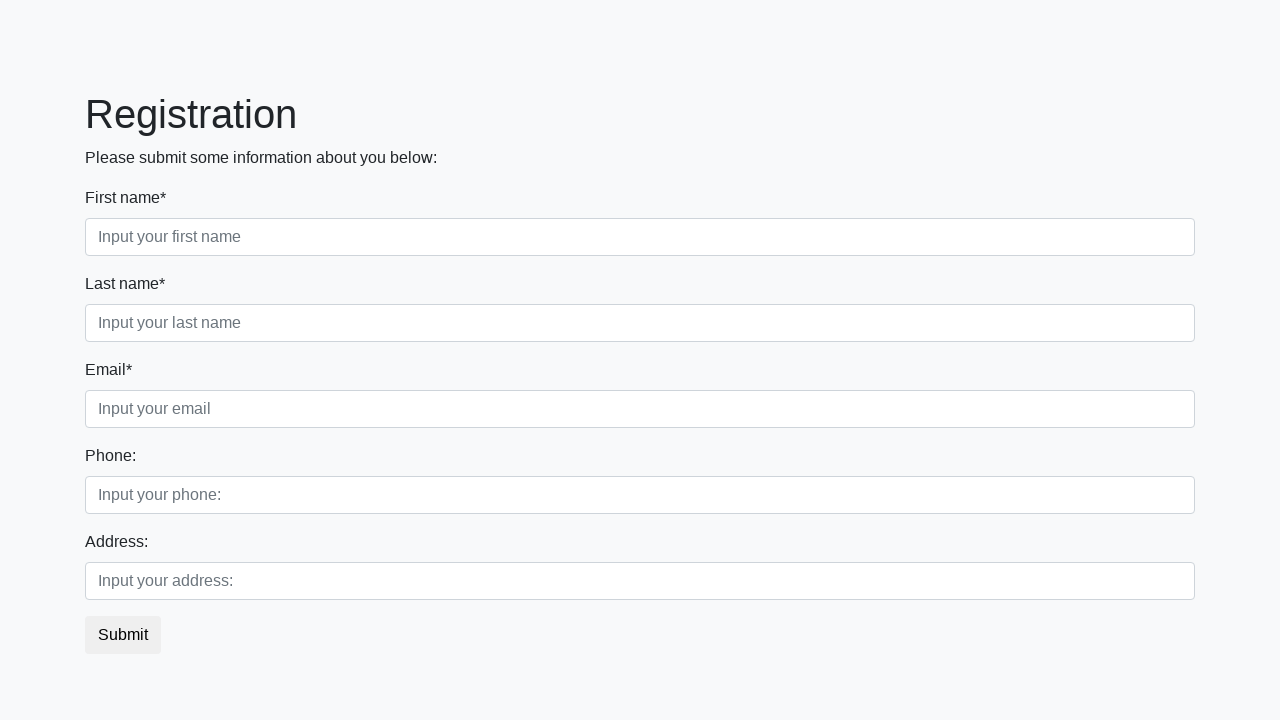

Filled first name field with 'Ivan' on .first
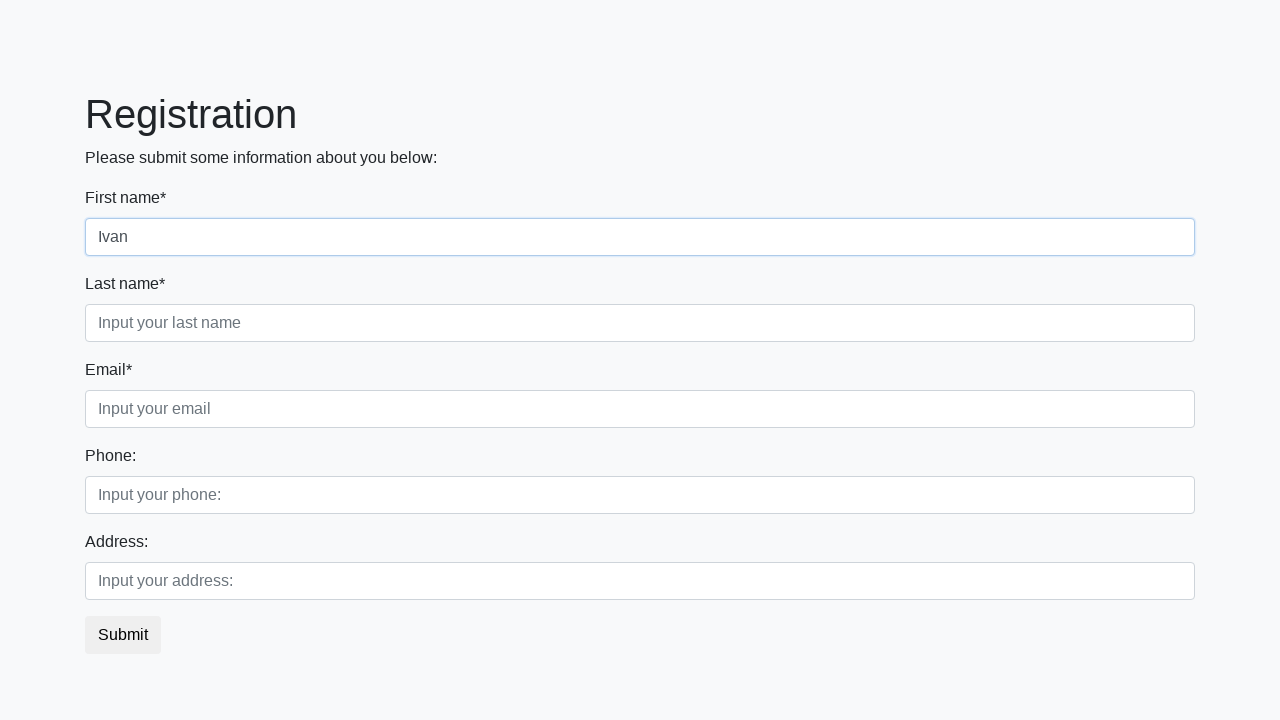

Filled last name field with 'Ivanov' on .second
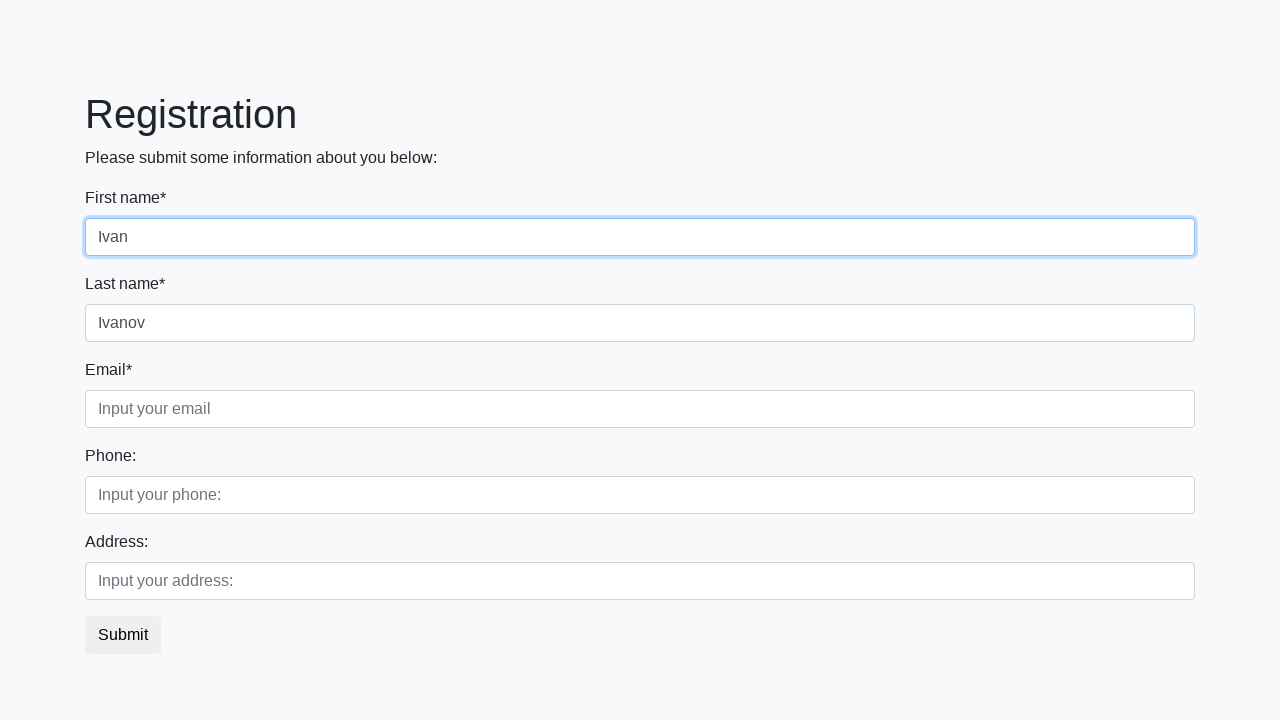

Filled email field with 'a@a.a' on .third
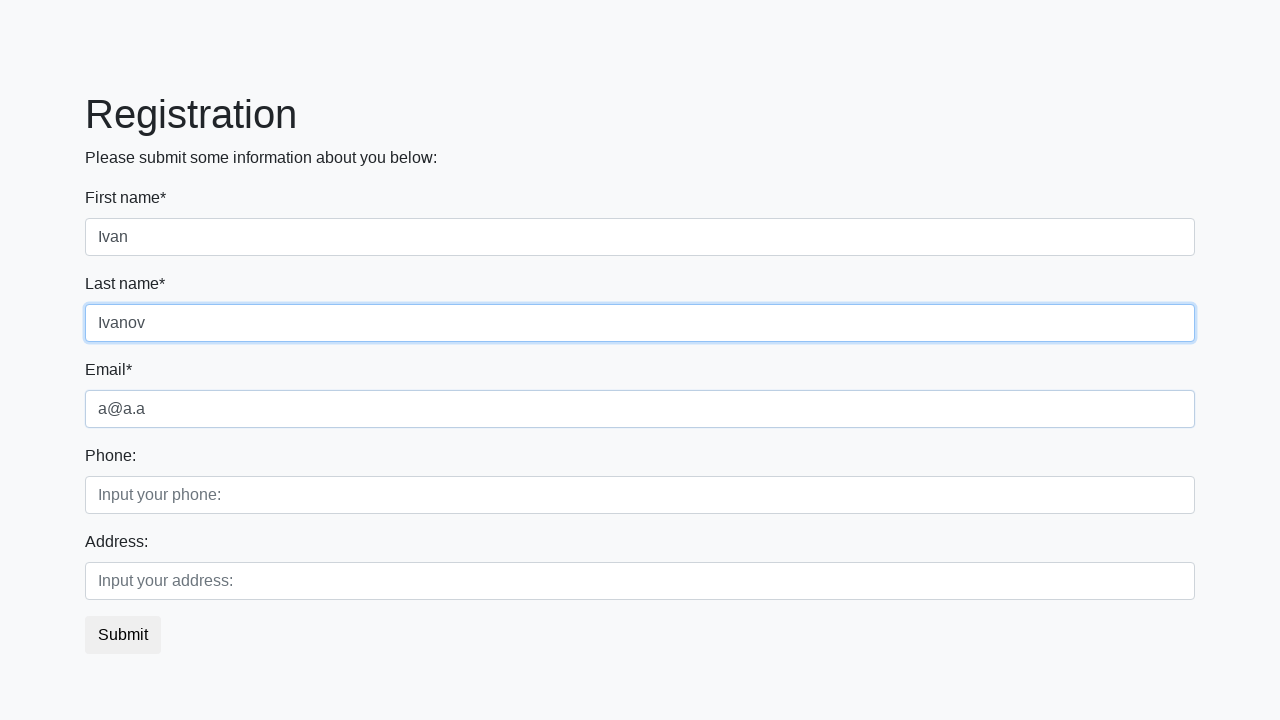

Clicked submit button to register at (123, 635) on button.btn
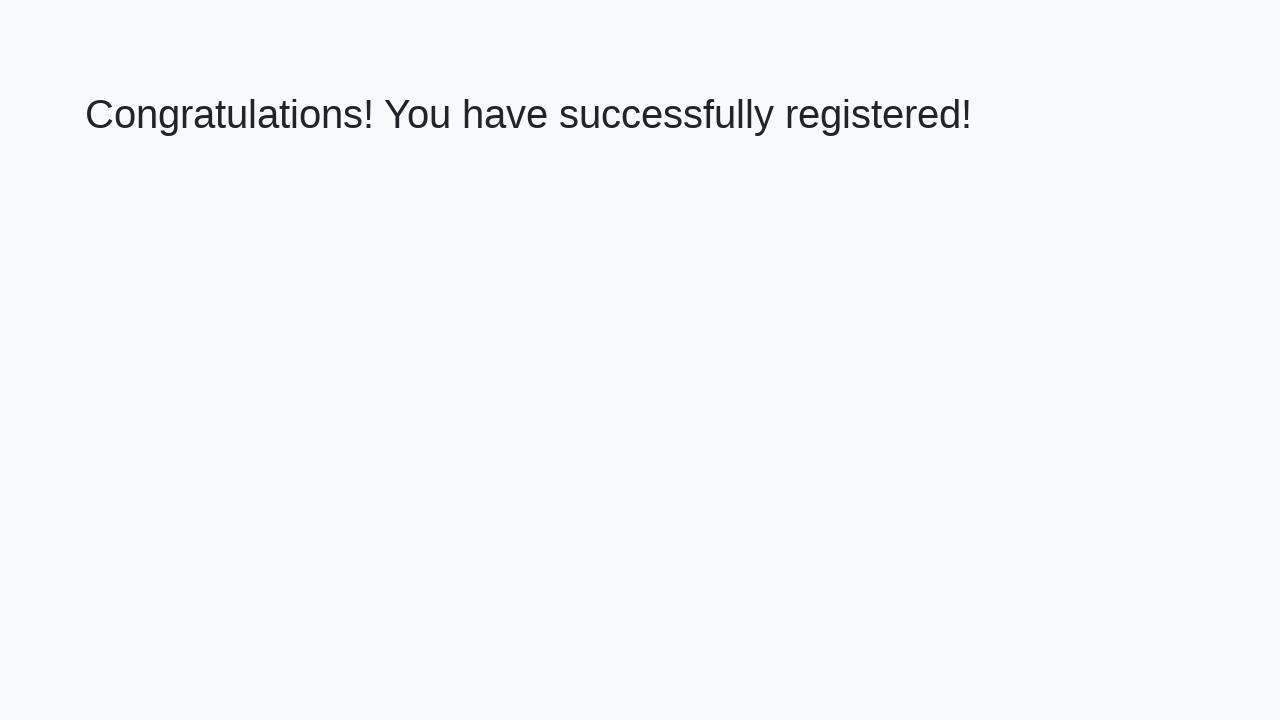

Success message heading loaded
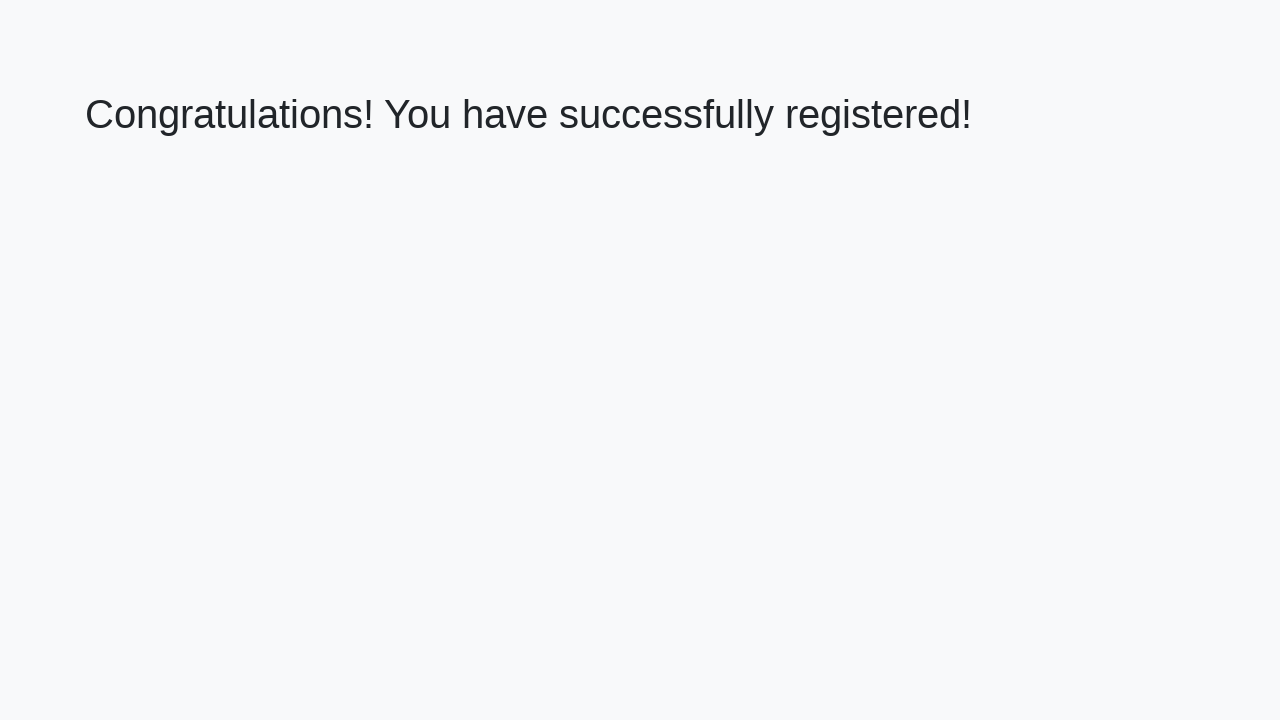

Retrieved success message text content
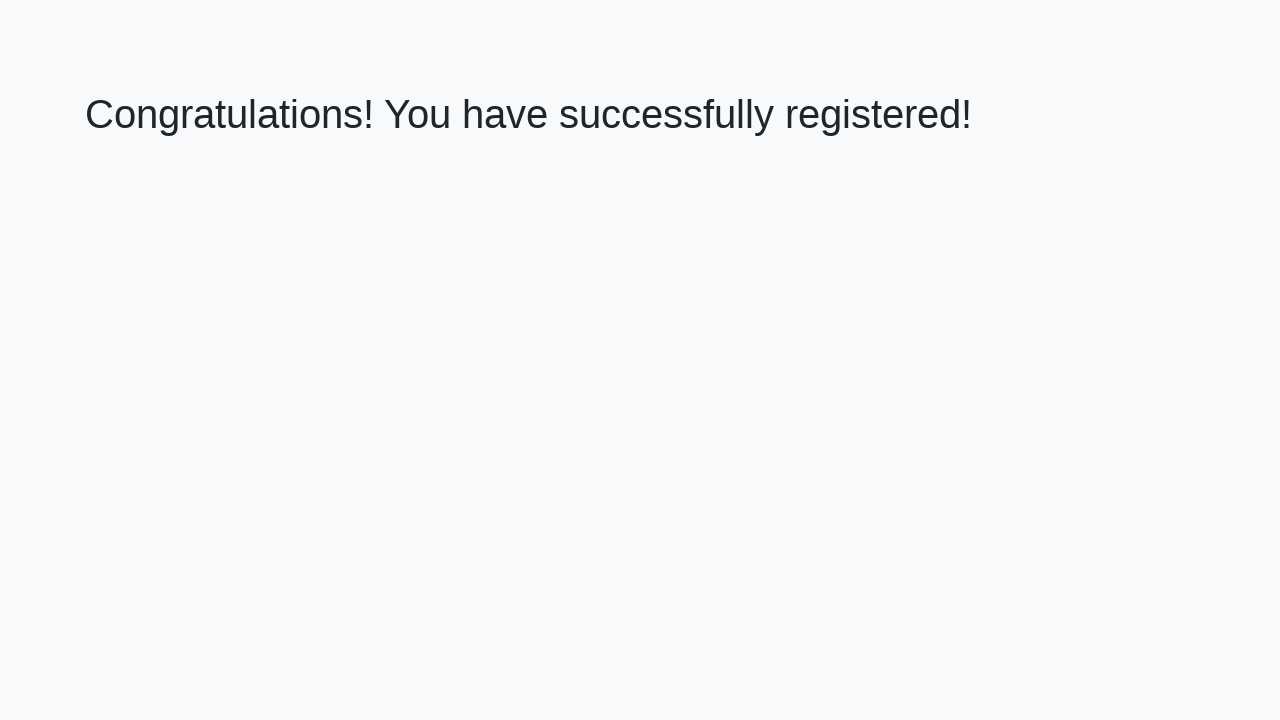

Verified success message: 'Congratulations! You have successfully registered!'
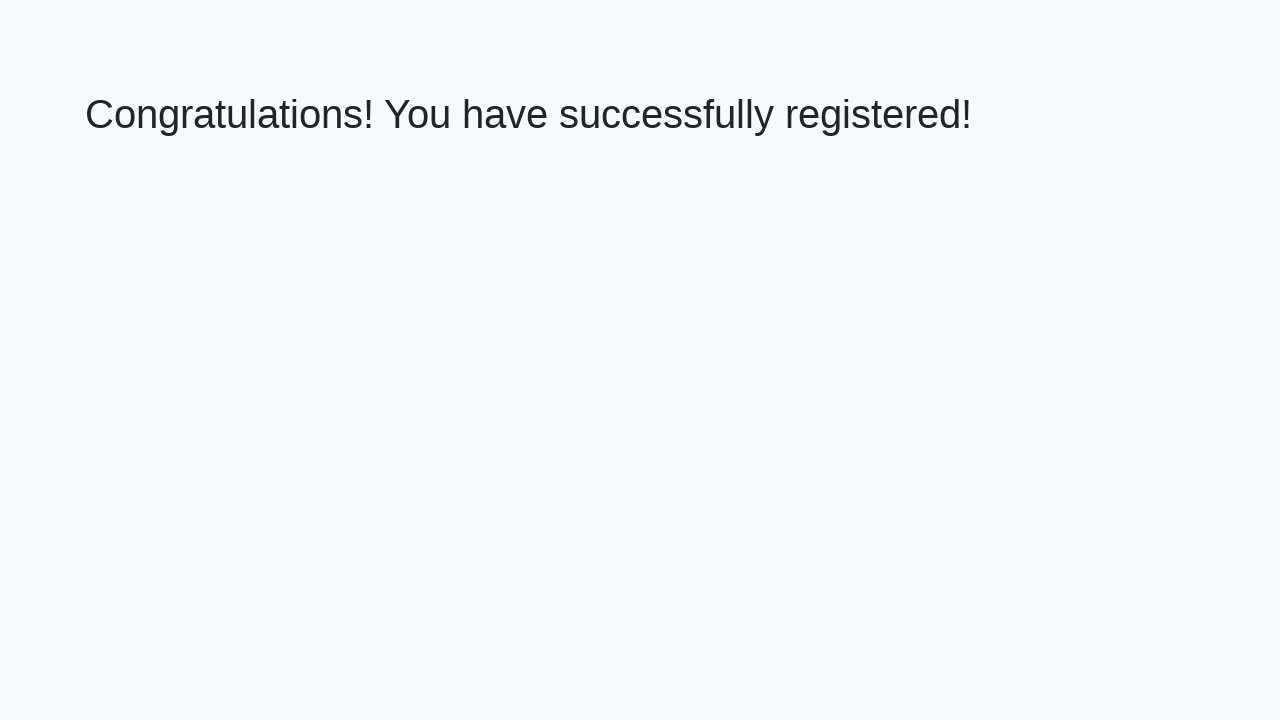

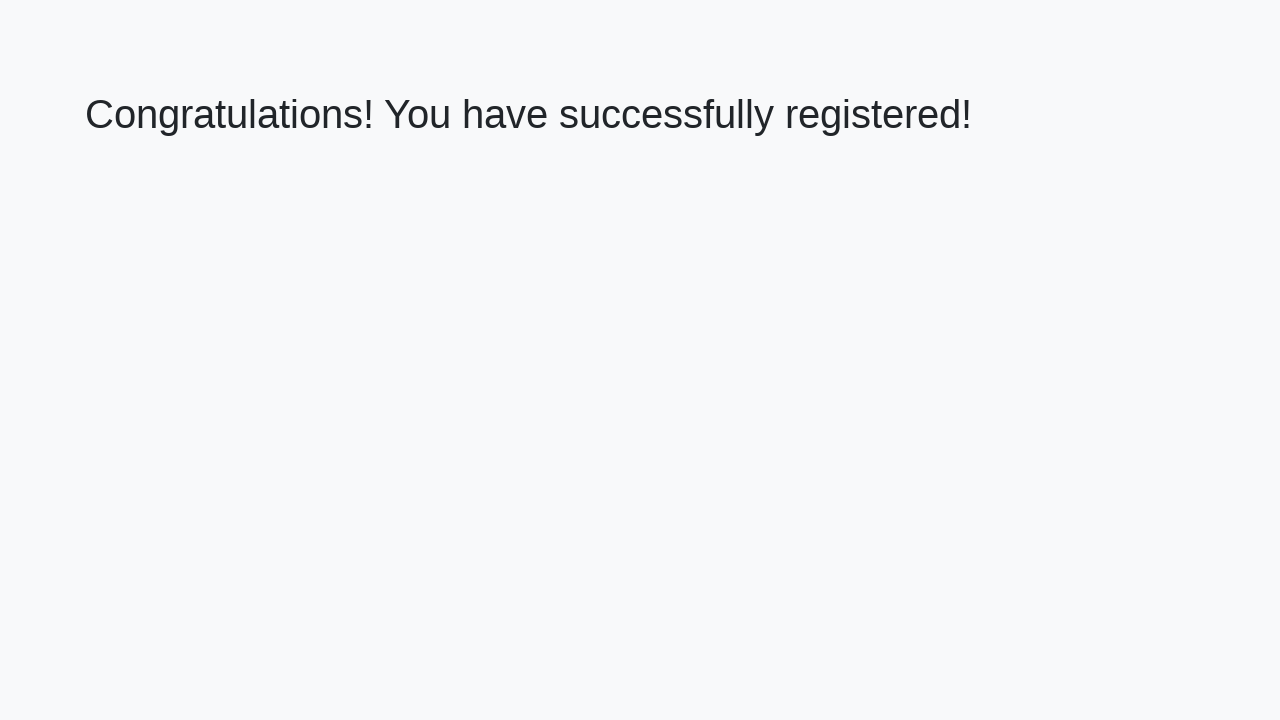